Tests that a button's text color changes after a delay by comparing initial and changed color values

Starting URL: https://demoqa.com/dynamic-properties

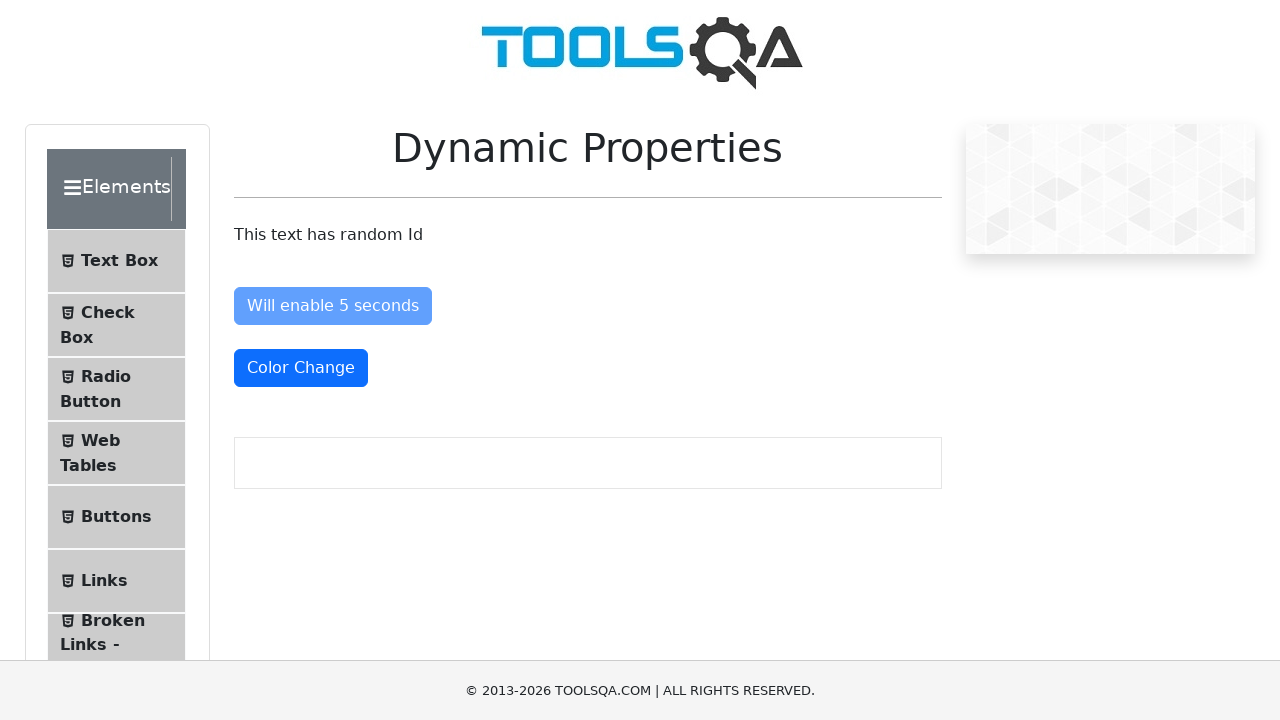

Color change button element is visible
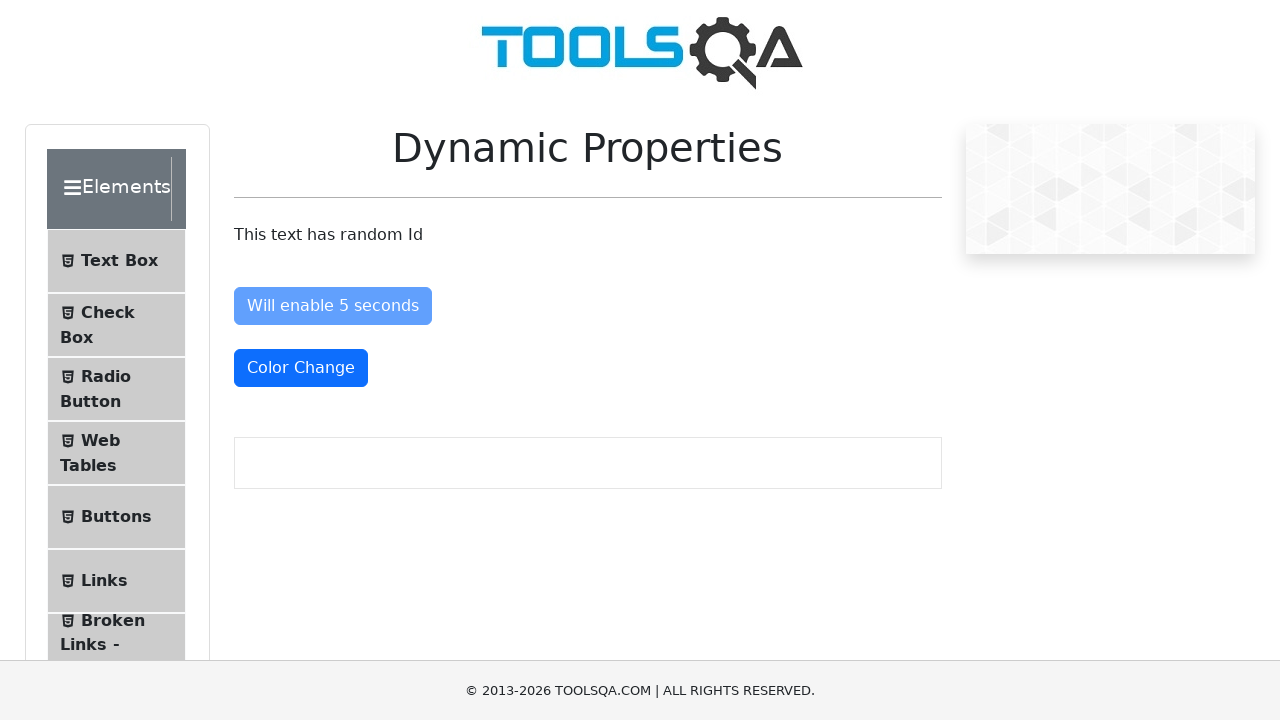

Retrieved initial button text color: rgb(255, 255, 255)
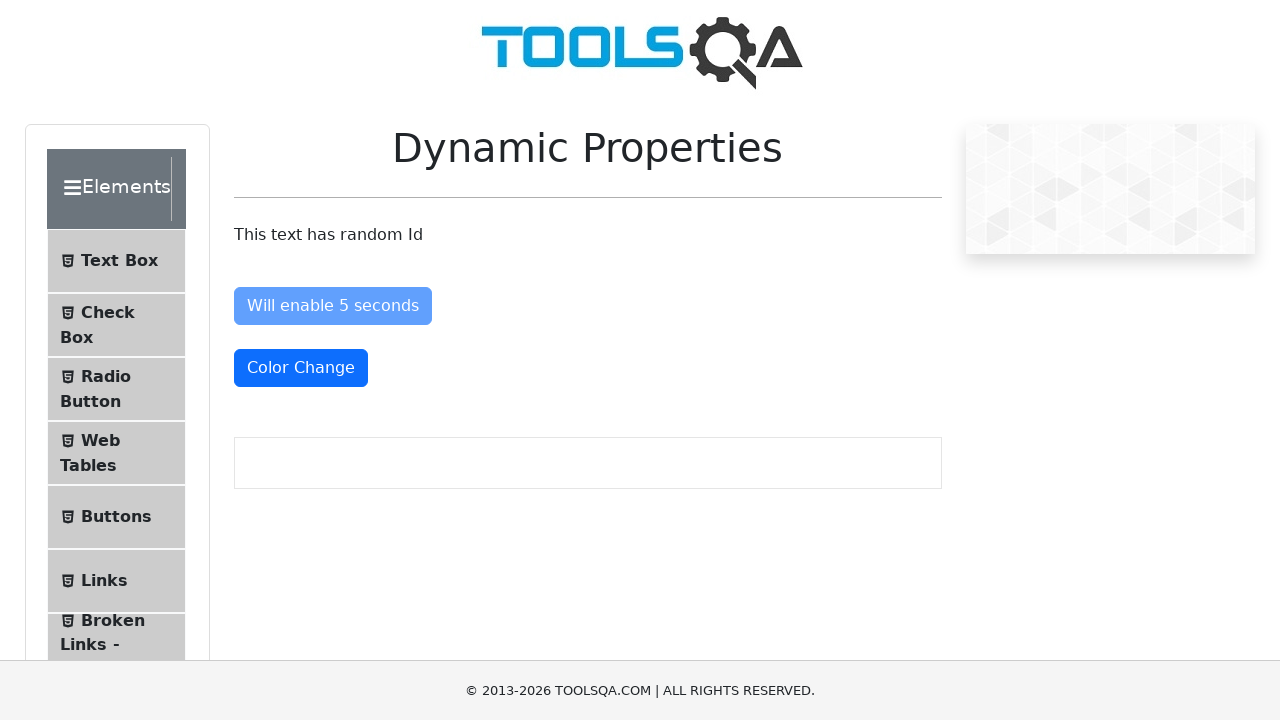

Button text color changed after delay (text-danger class applied)
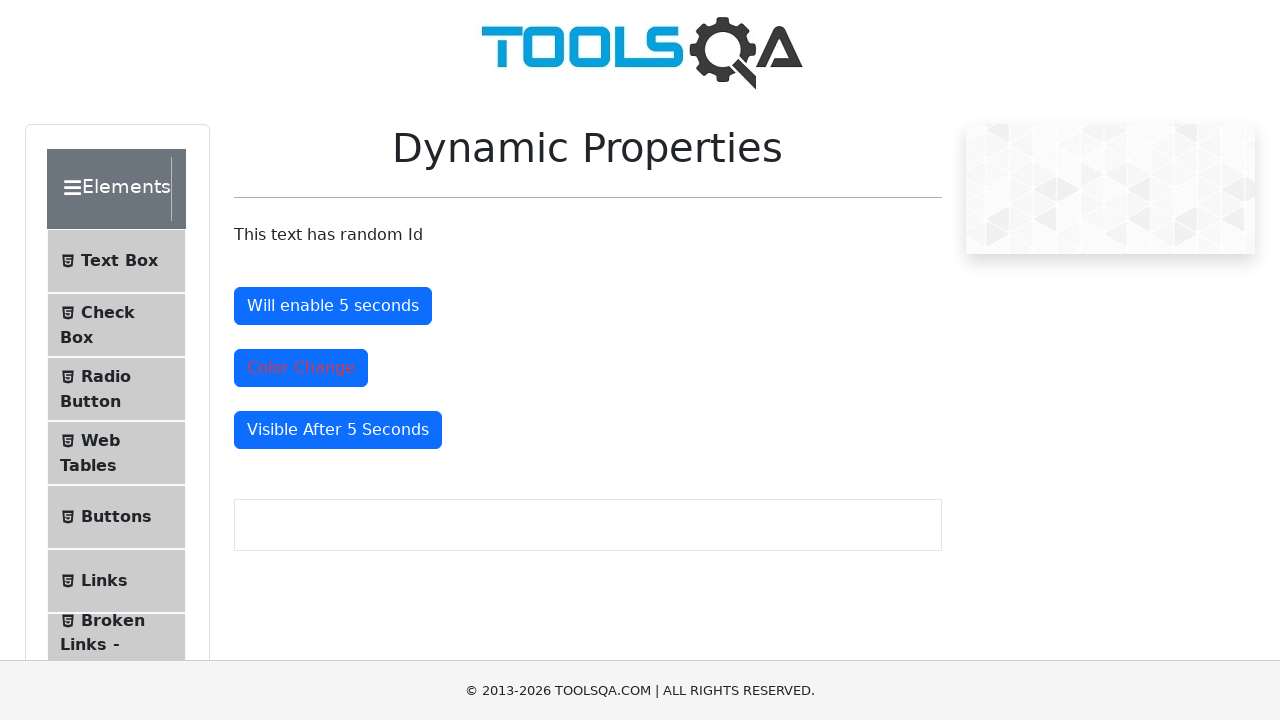

Retrieved updated button text color: rgb(220, 53, 69)
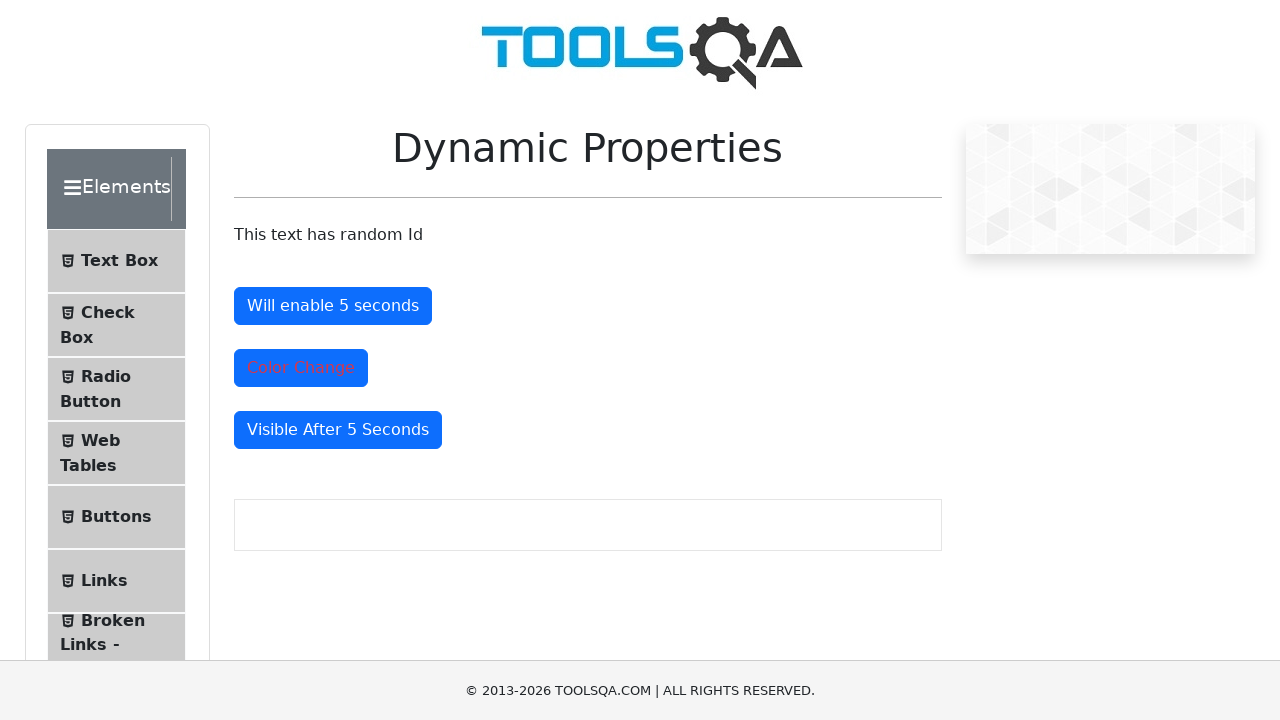

Assertion passed: button text color has changed from initial value
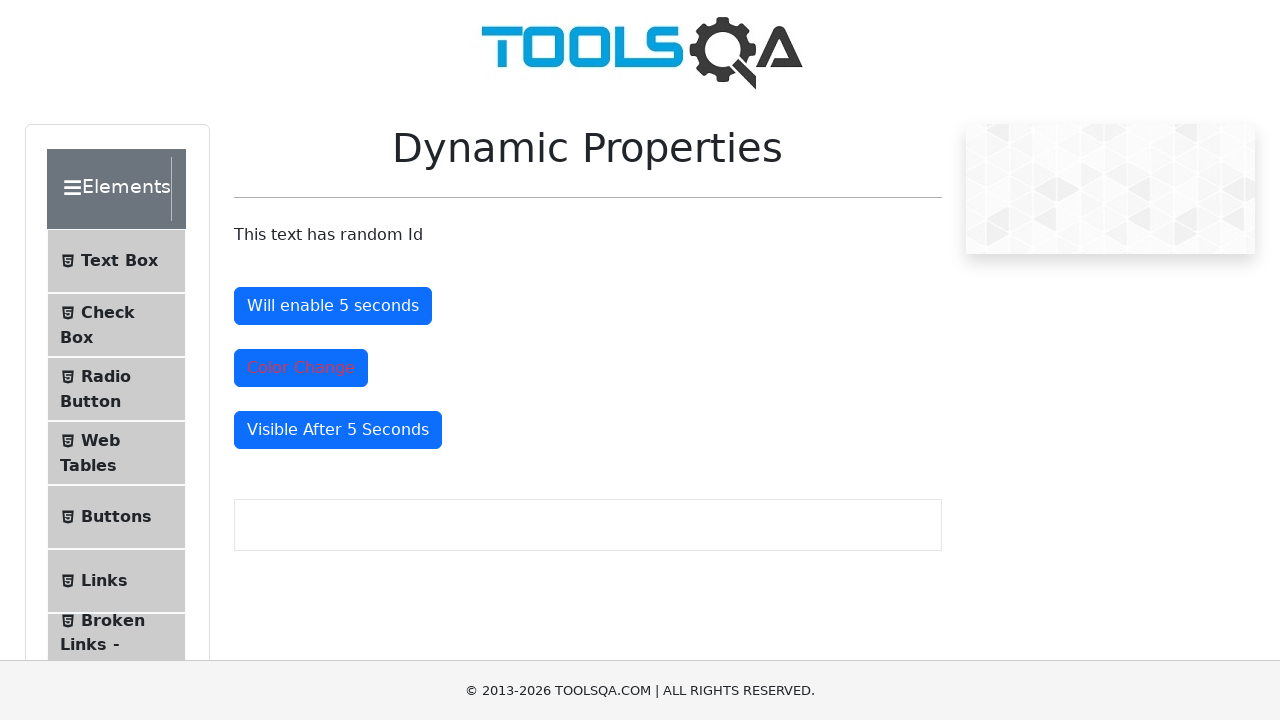

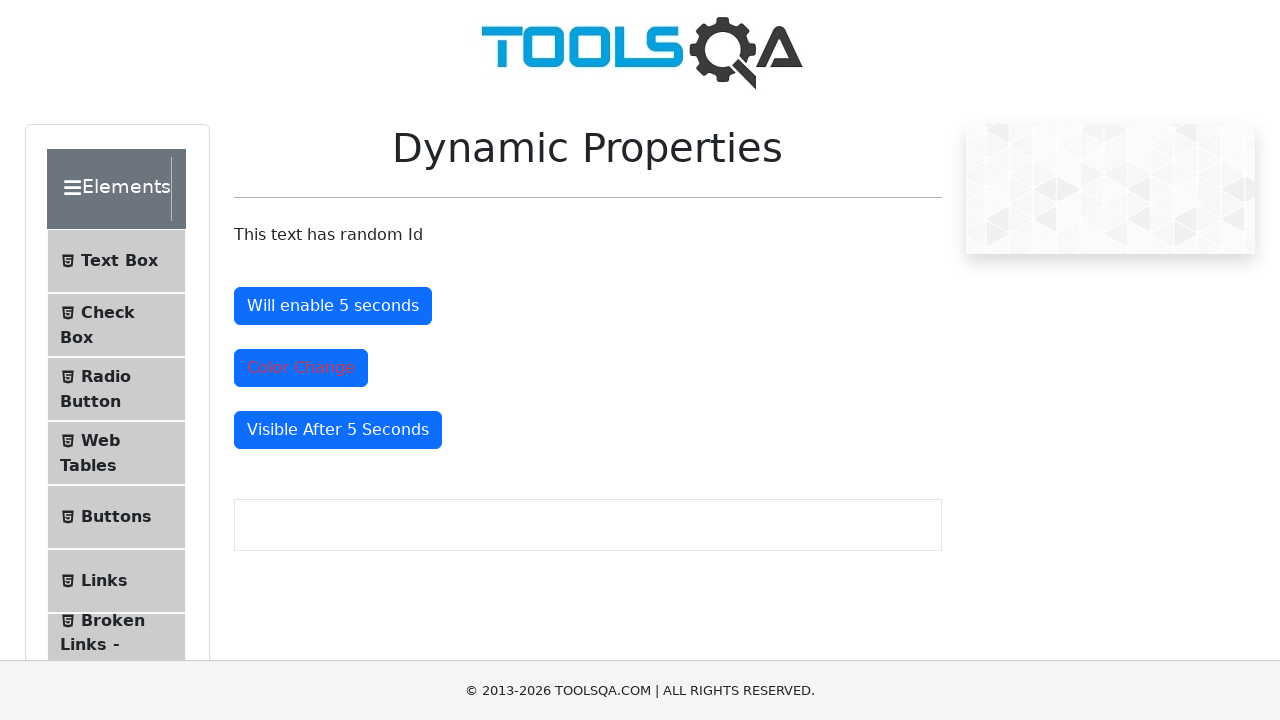